Tests navigating to an external URL from a link and clicking on about menu item

Starting URL: https://rahulshettyacademy.com/AutomationPractice/

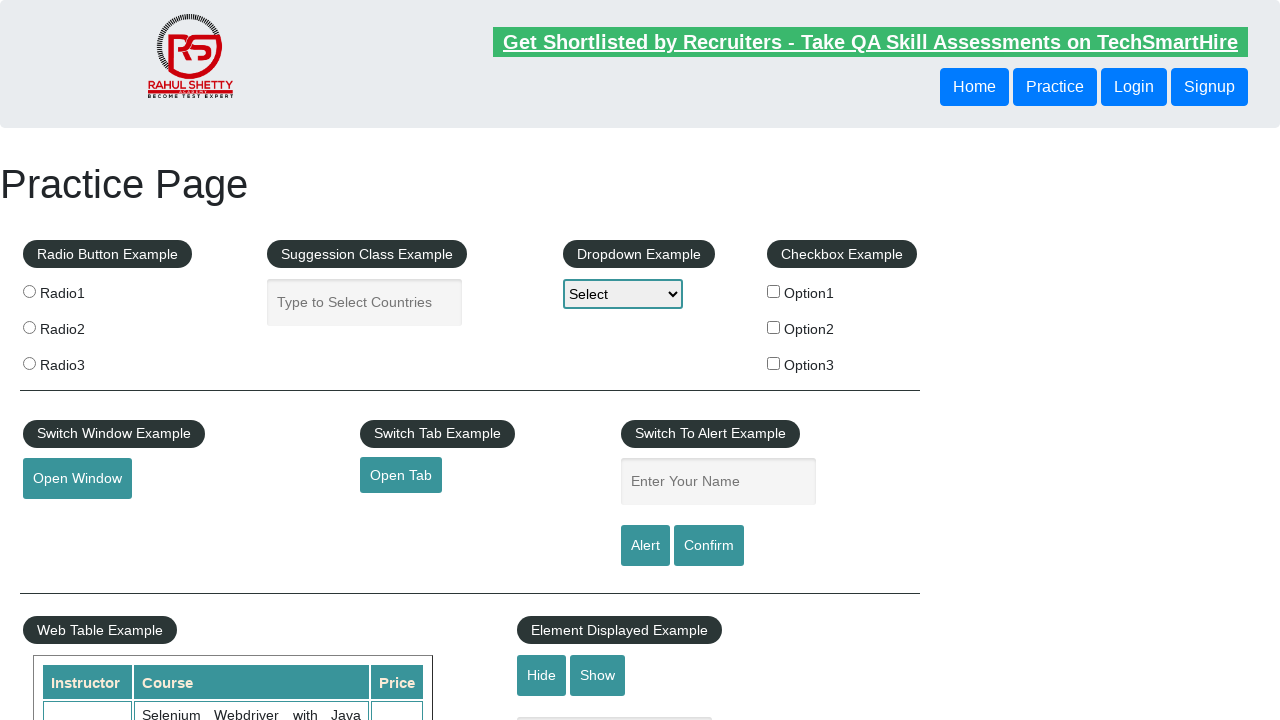

Retrieved href attribute from external link element
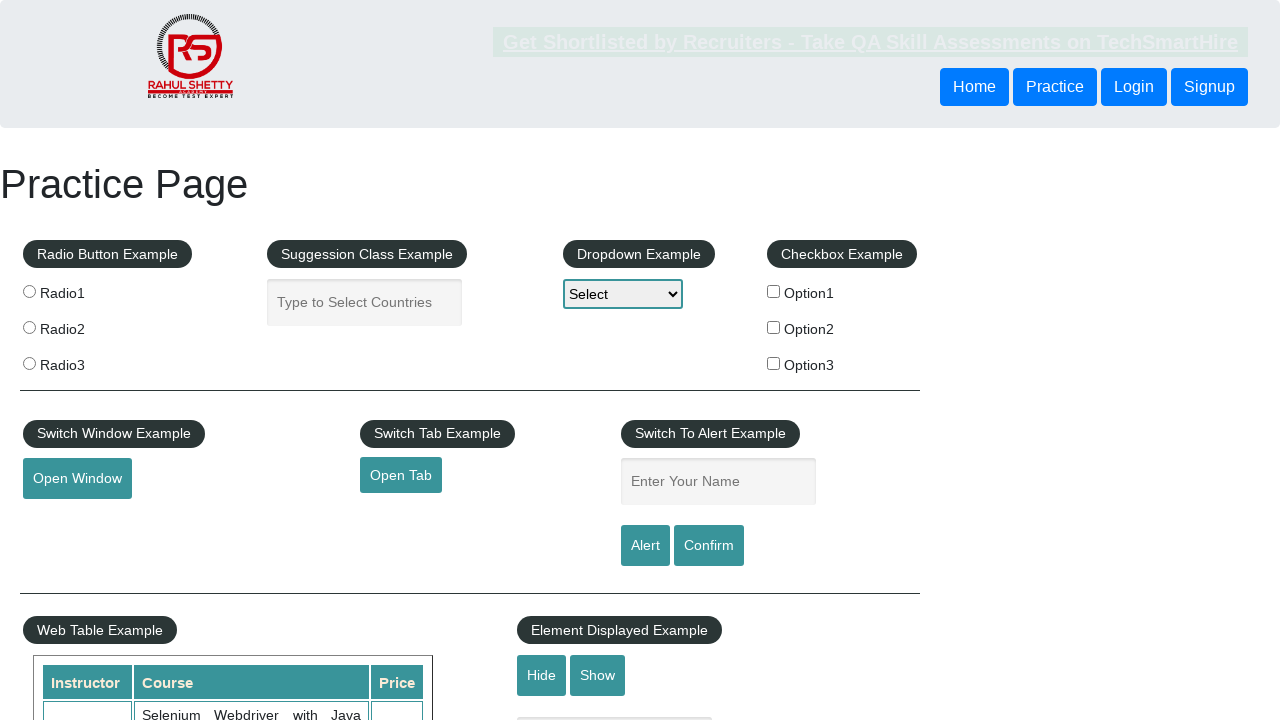

Navigated to external URL from link
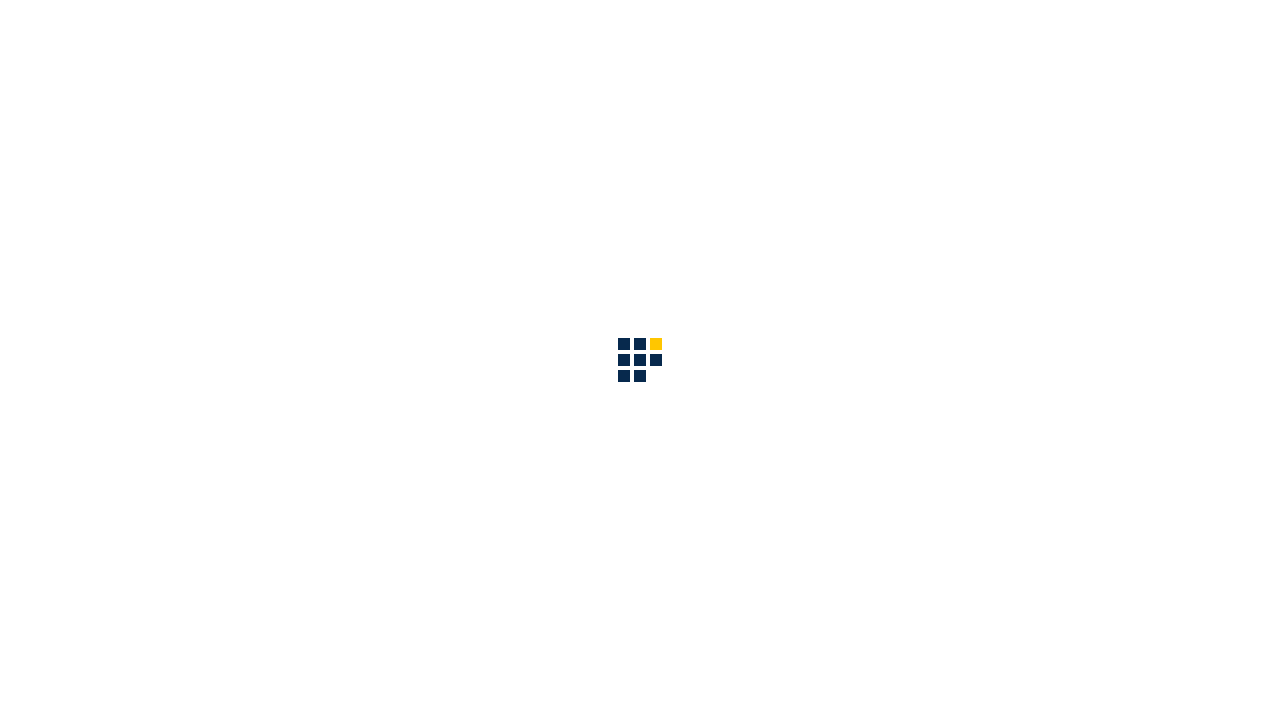

Page finished loading (networkidle state)
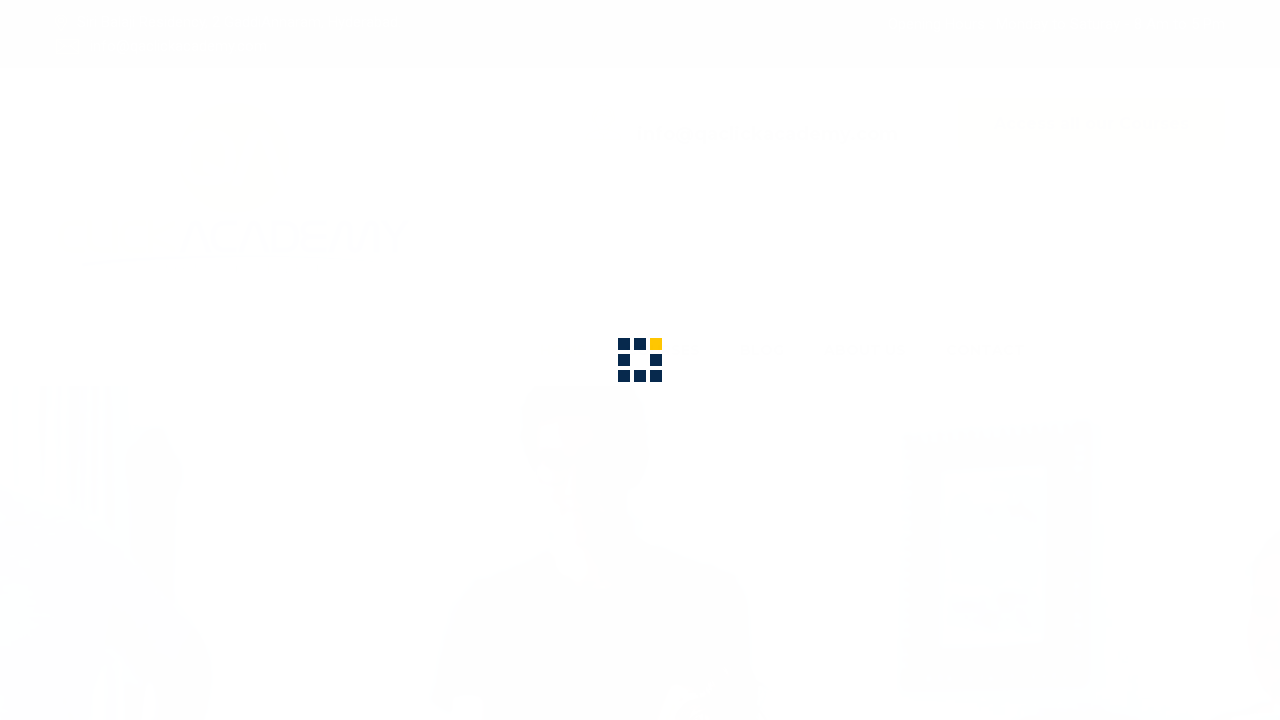

Clicked about menu item in navigation bar at (865, 36) on div.sub-menu-bar a[href*='about']
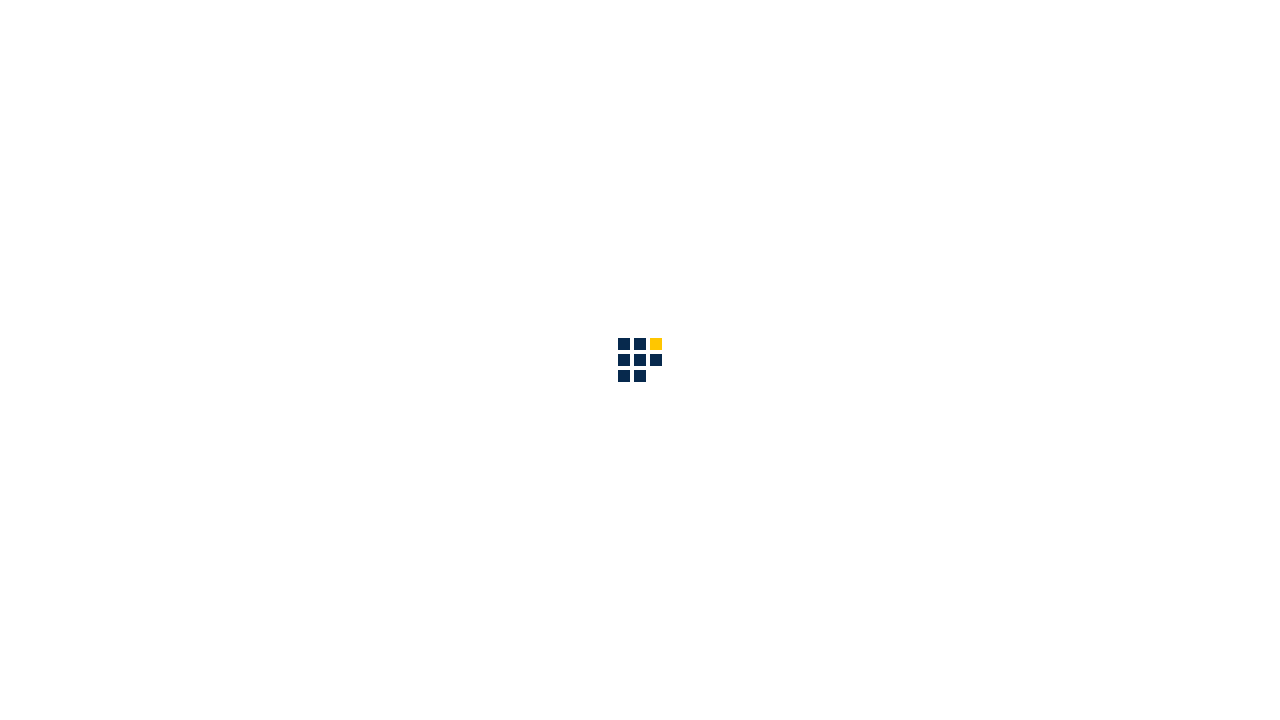

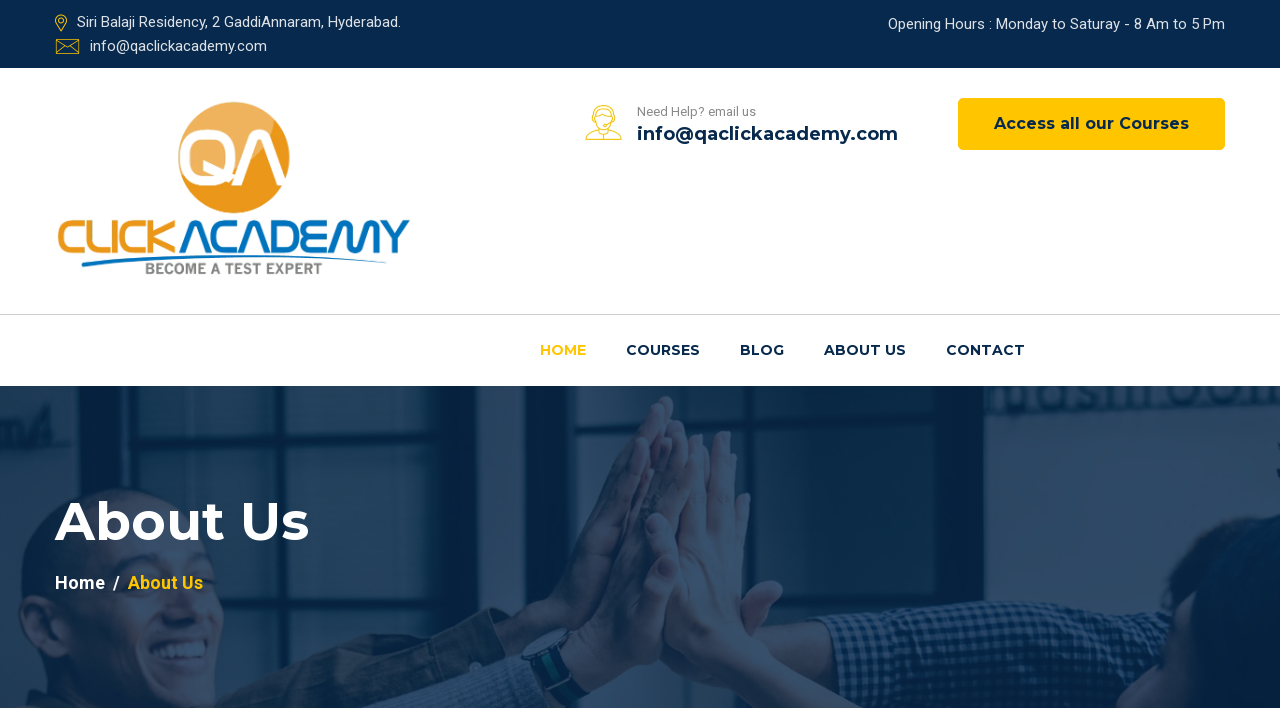